Tests passenger dropdown functionality by clicking to open the dropdown, incrementing the adult passenger count 4 times using a loop, and then closing the dropdown

Starting URL: https://rahulshettyacademy.com/dropdownsPractise/

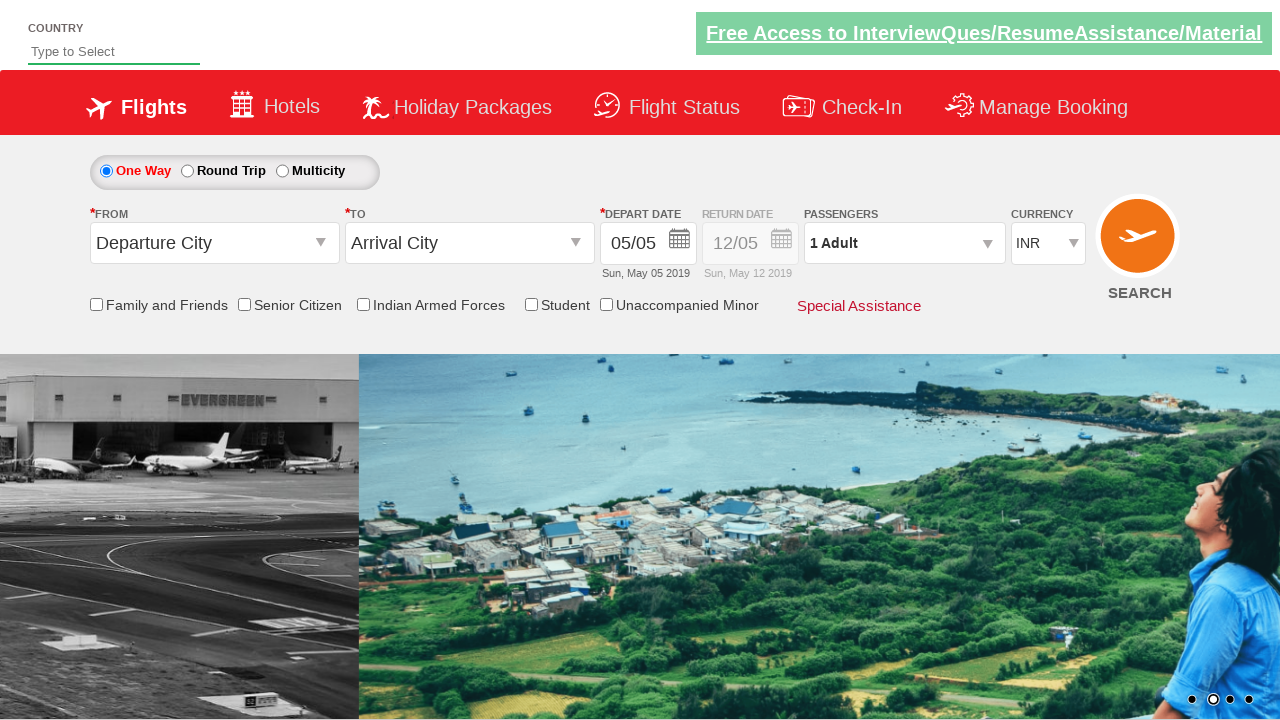

Clicked to open passenger dropdown at (904, 243) on #divpaxinfo
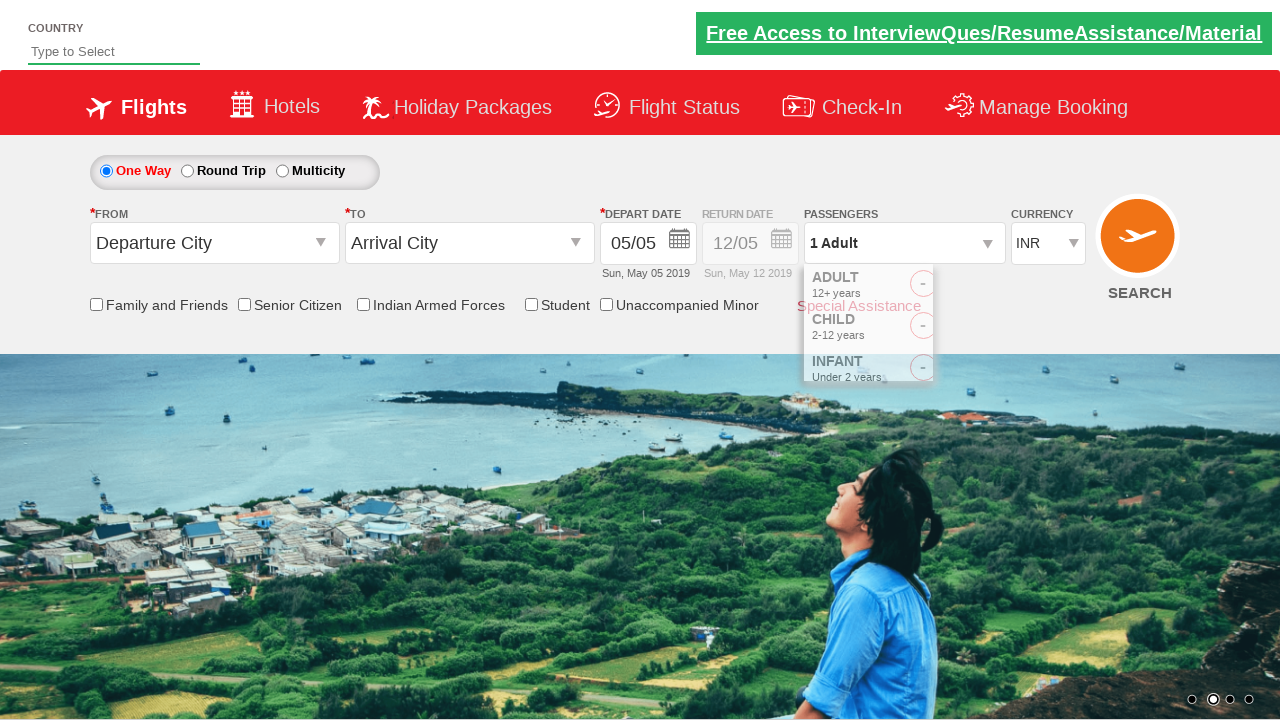

Waited for dropdown to be visible
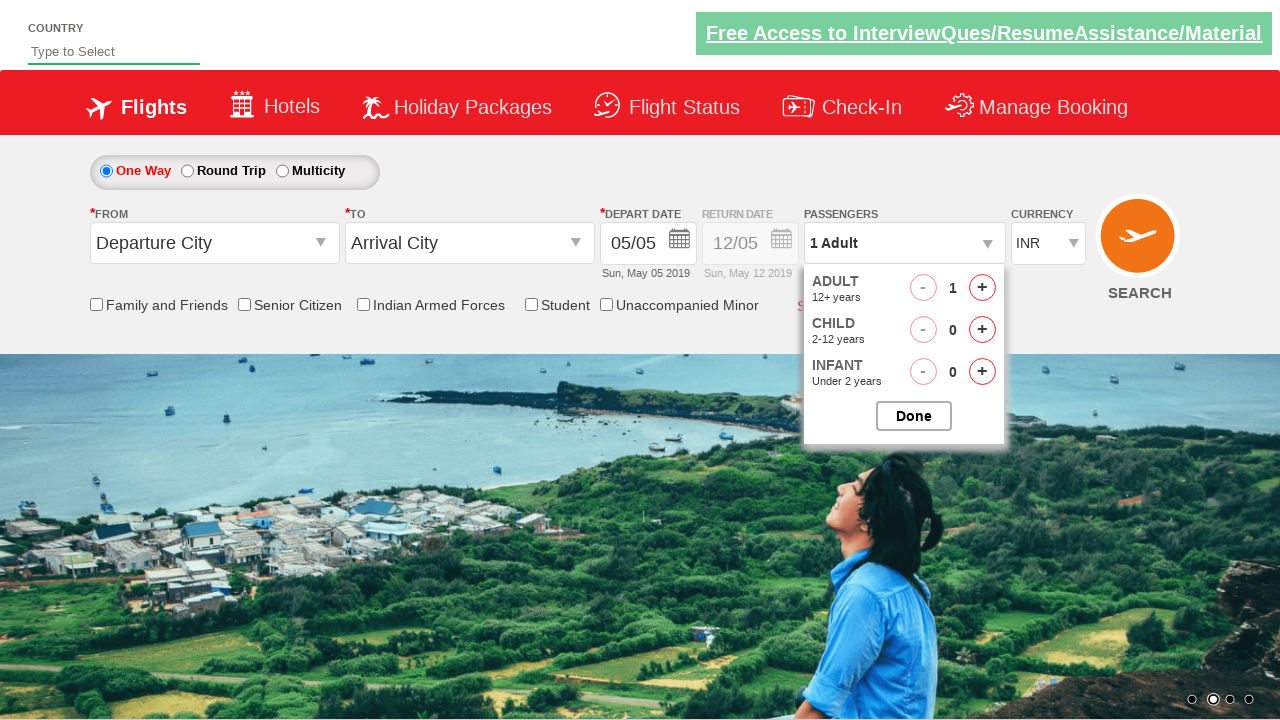

Incremented adult passenger count at (982, 288) on #hrefIncAdt
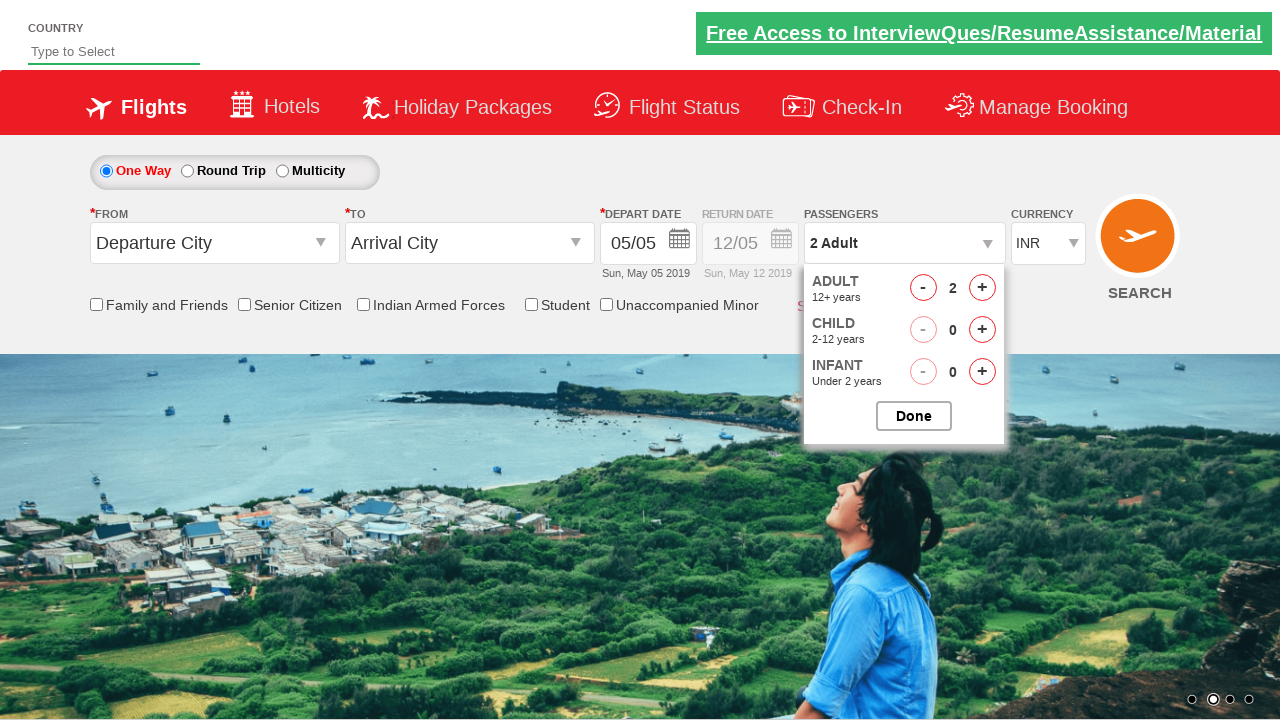

Incremented adult passenger count at (982, 288) on #hrefIncAdt
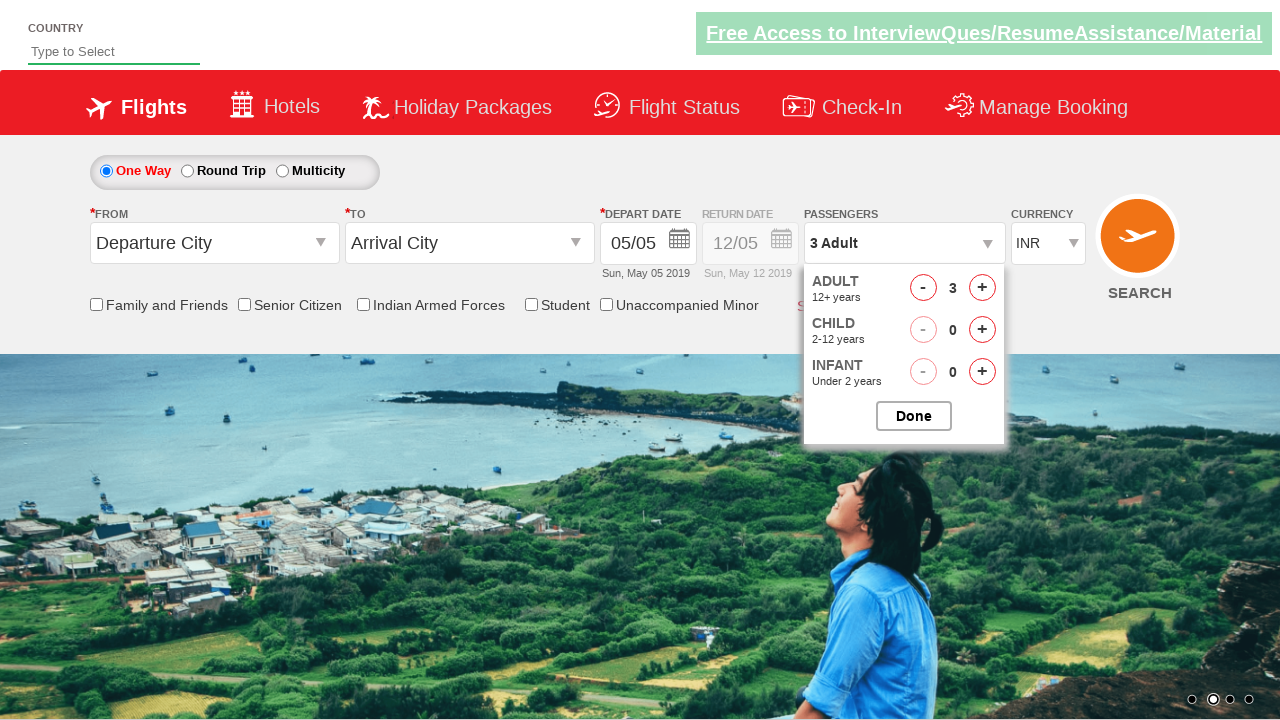

Incremented adult passenger count at (982, 288) on #hrefIncAdt
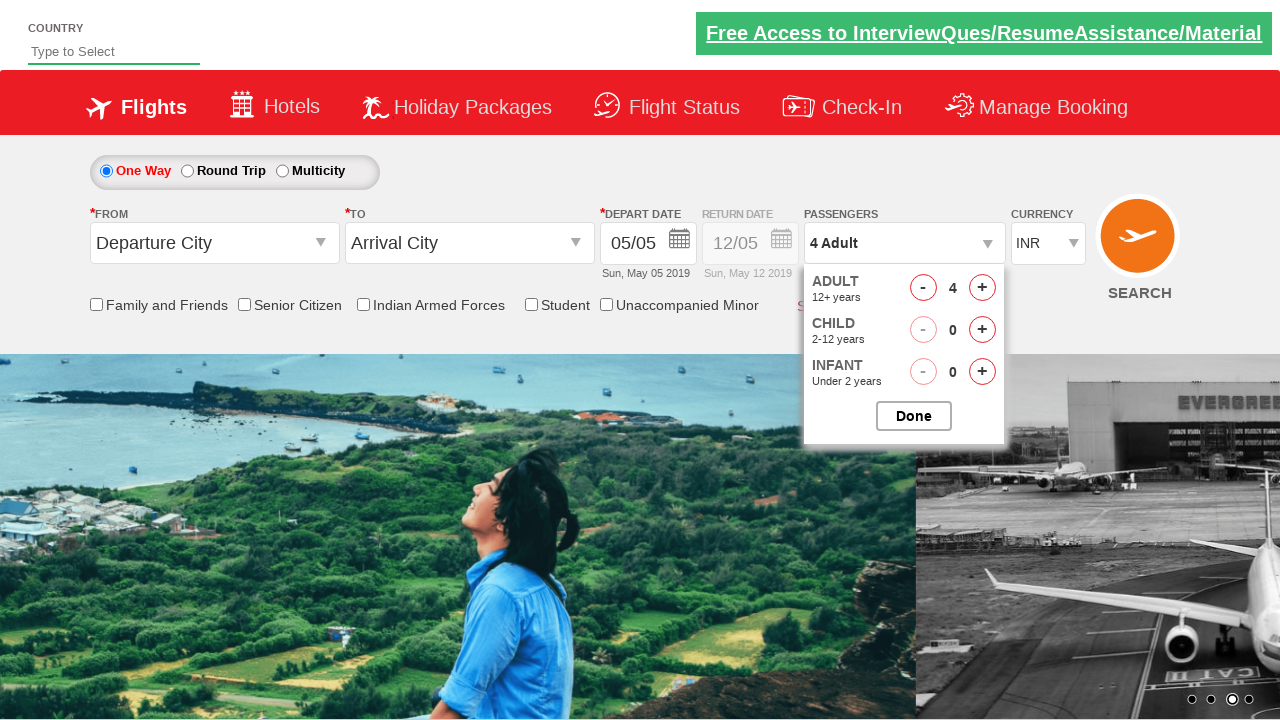

Incremented adult passenger count at (982, 288) on #hrefIncAdt
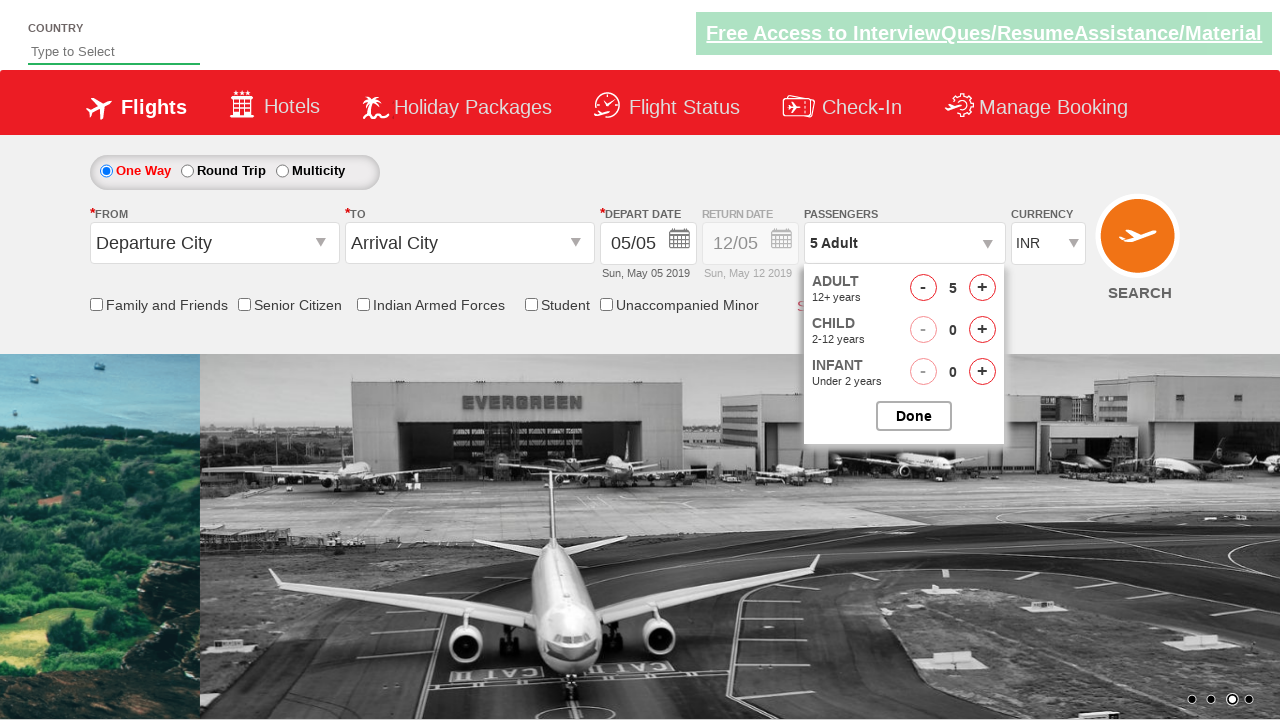

Clicked to close passenger dropdown at (914, 416) on #btnclosepaxoption
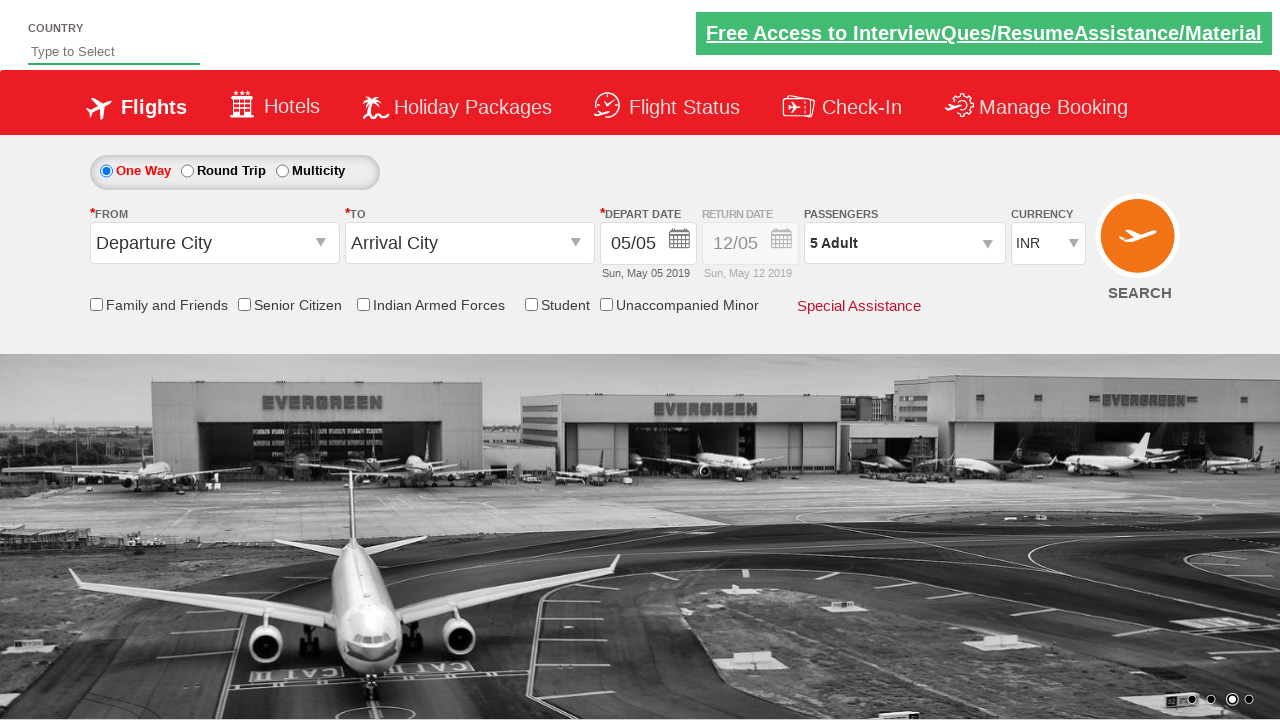

Passenger dropdown closed and element confirmed visible
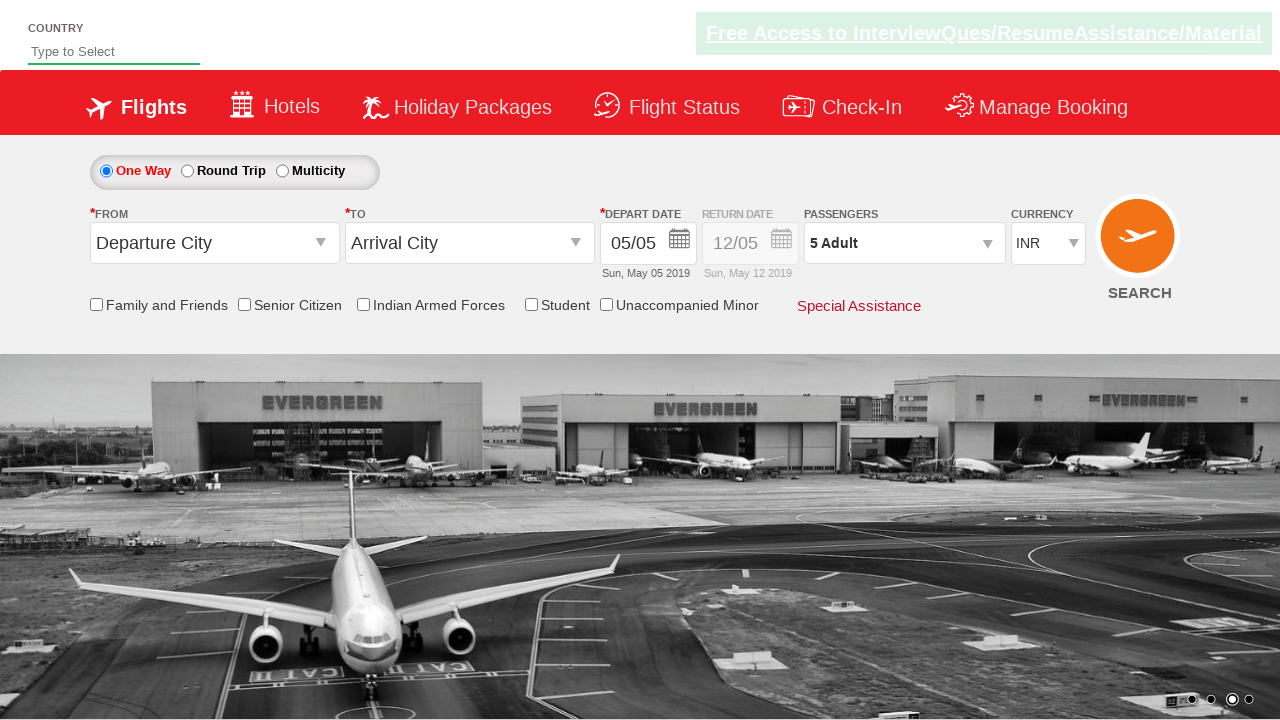

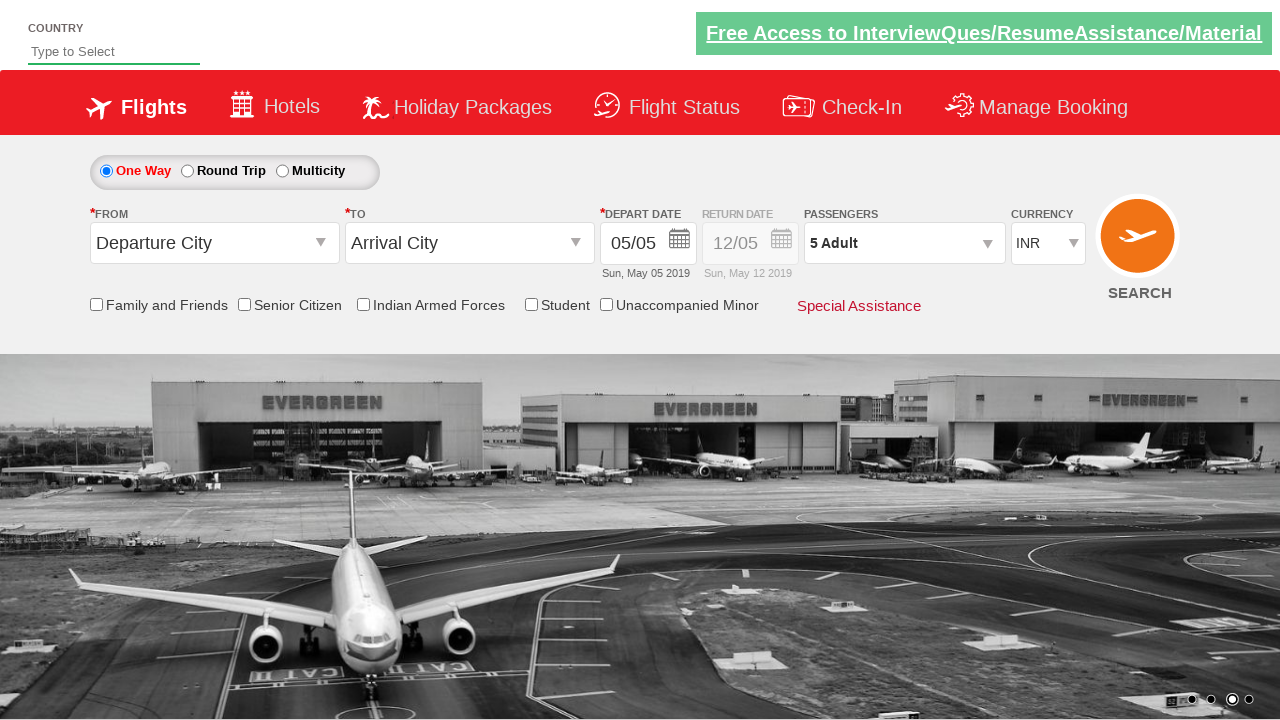